Navigates to a sports team results page, accepts cookies, and loads all historical results by clicking "Show more" button repeatedly

Starting URL: https://www.flashscore.ua/team/victoriano-arenas/jeLHXPej/results/

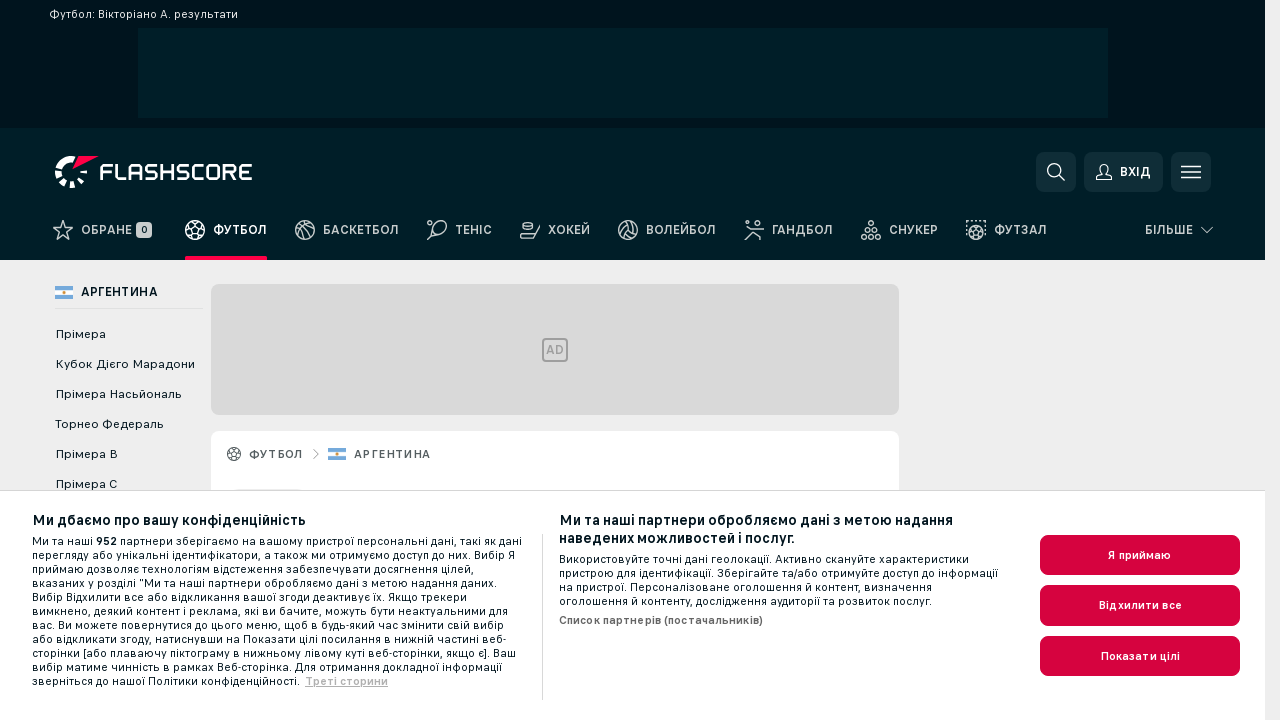

Clicked cookie acceptance button at (1140, 555) on button#onetrust-accept-btn-handler
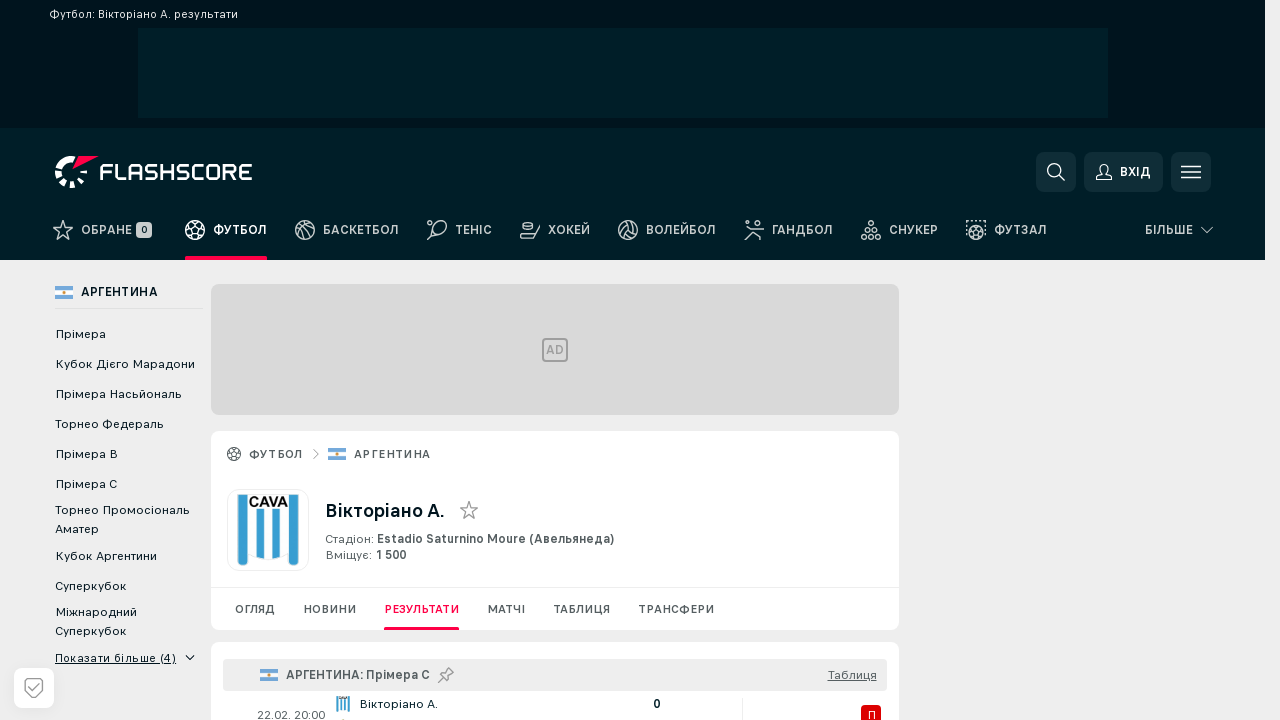

No more 'Show more' button found, all results loaded on a.event__more.event__more--static
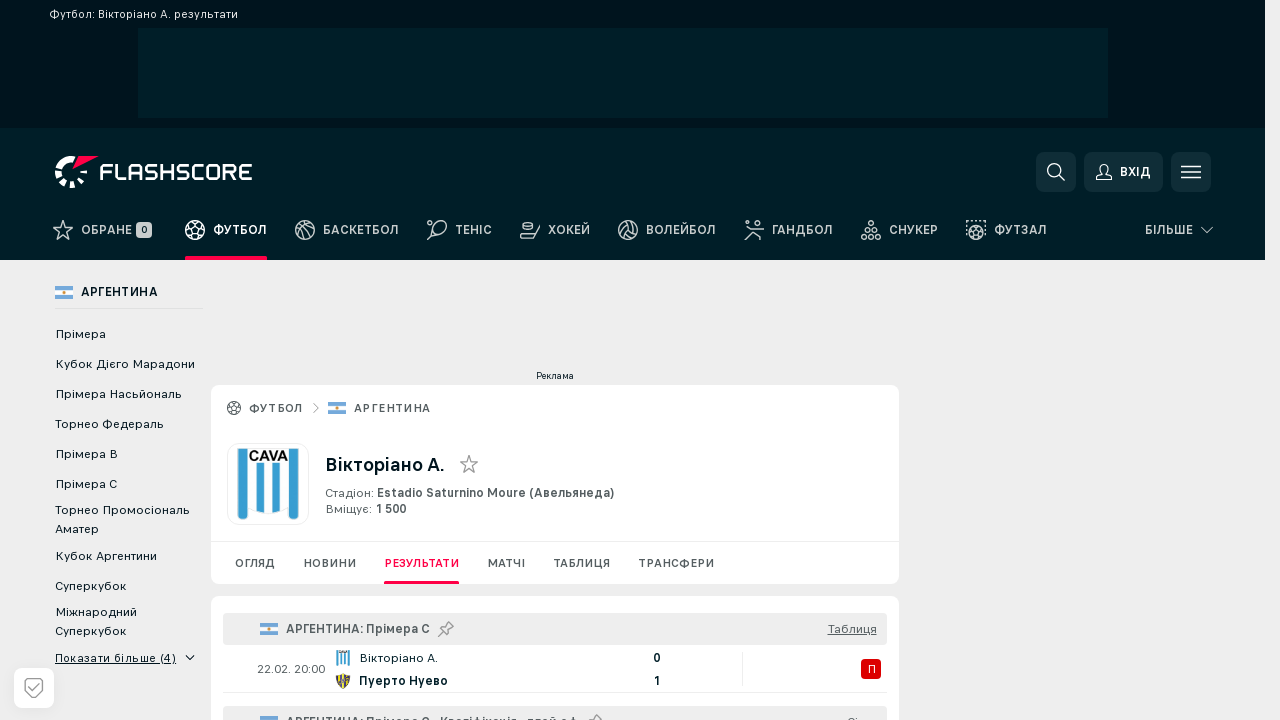

Waited for final content to settle
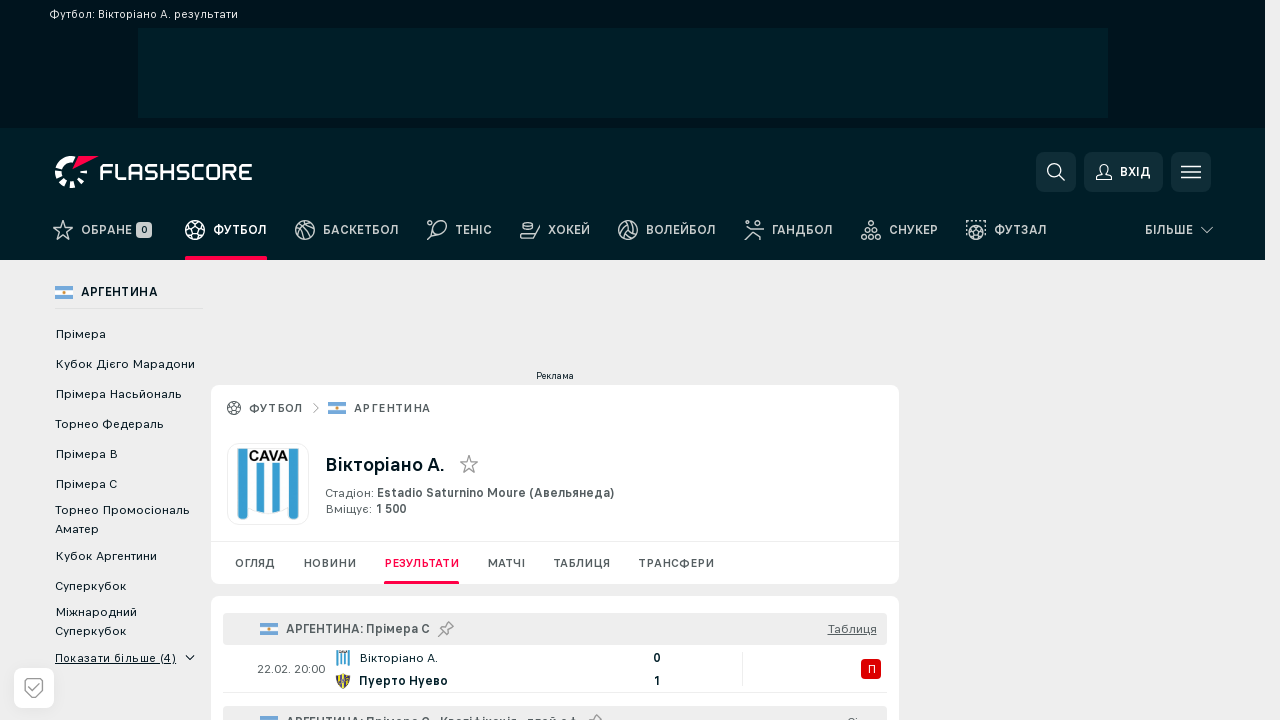

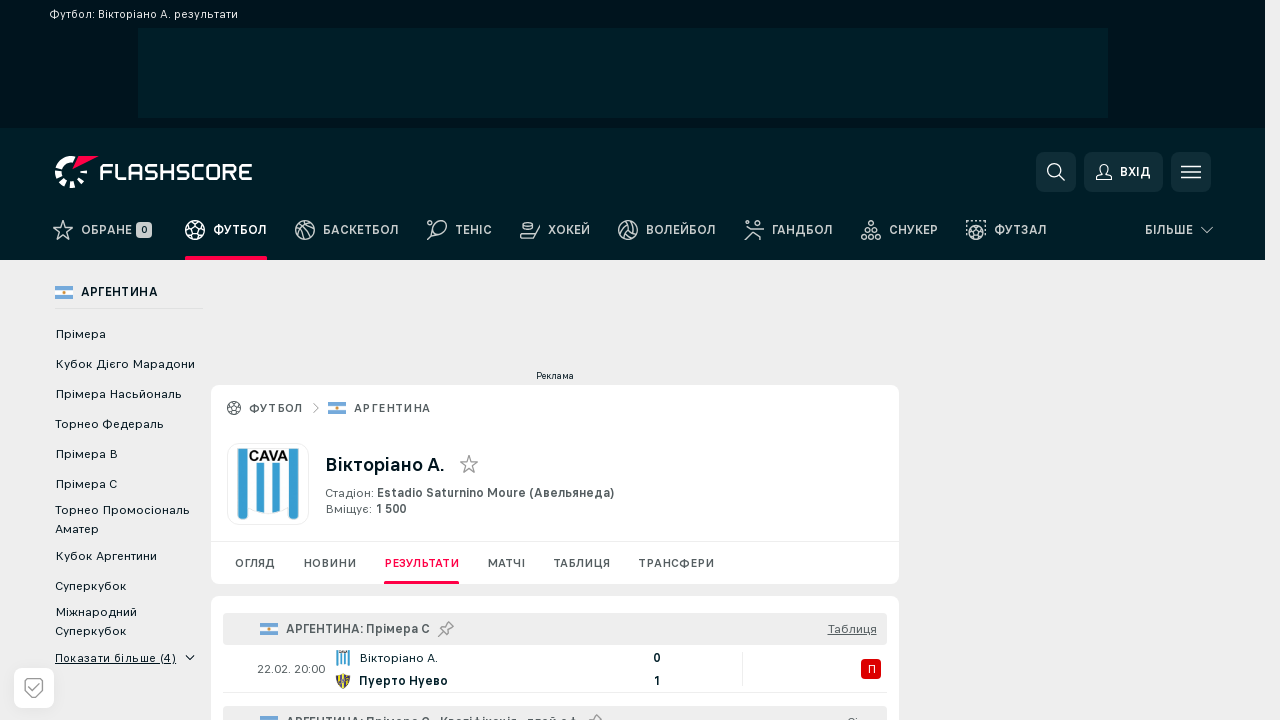